Tests multiple selection by holding Ctrl key and clicking on specific items (1, 3, 6, 11)

Starting URL: https://automationfc.github.io/jquery-selectable/

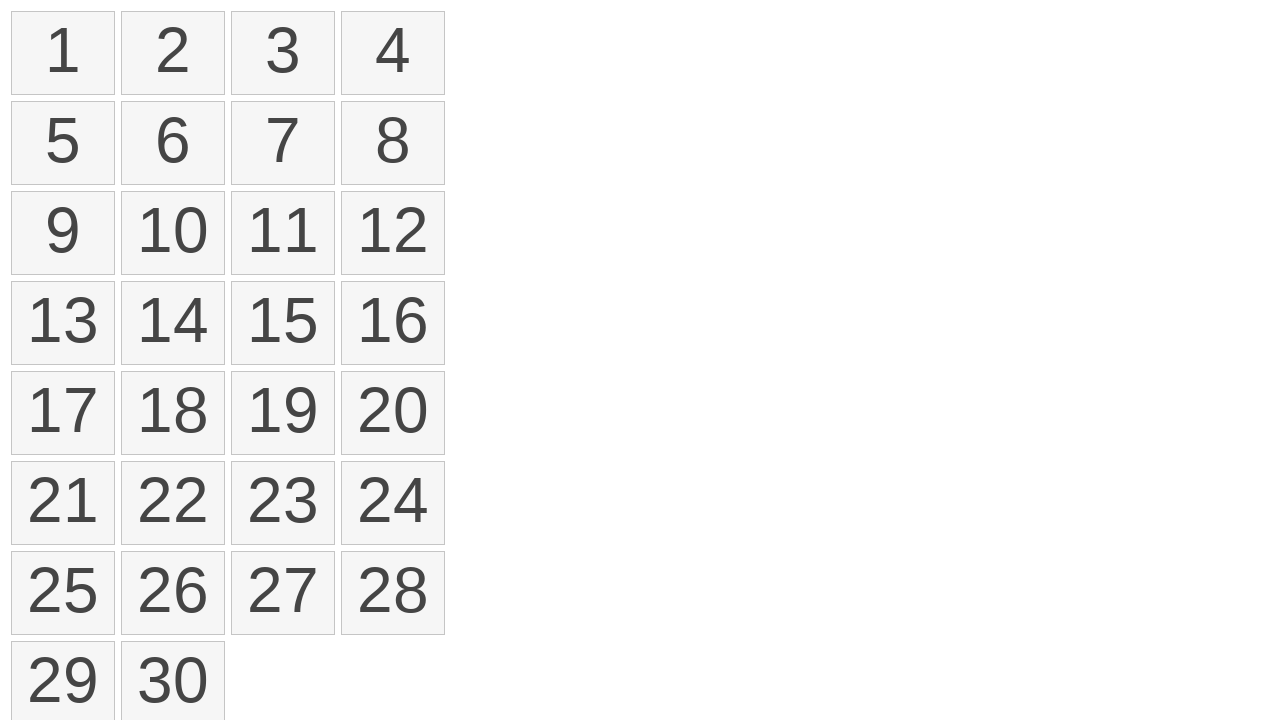

Navigated to jQuery selectable test page
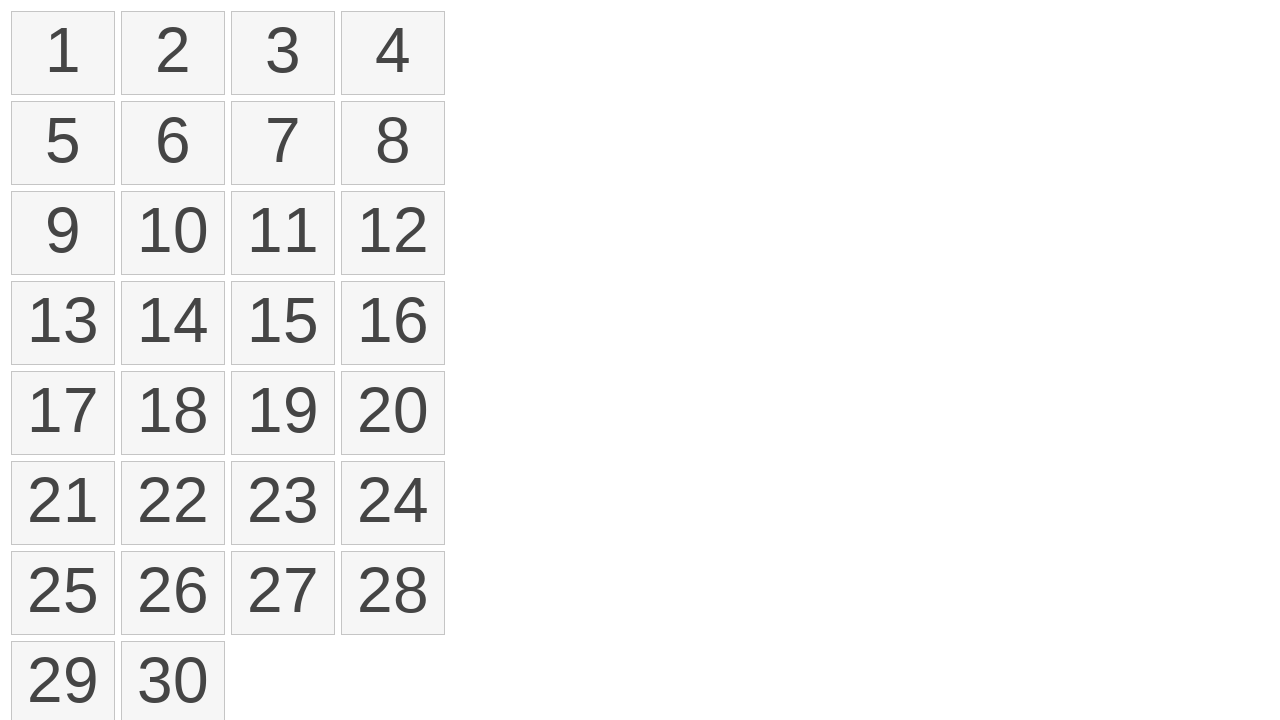

Pressed and held Ctrl key
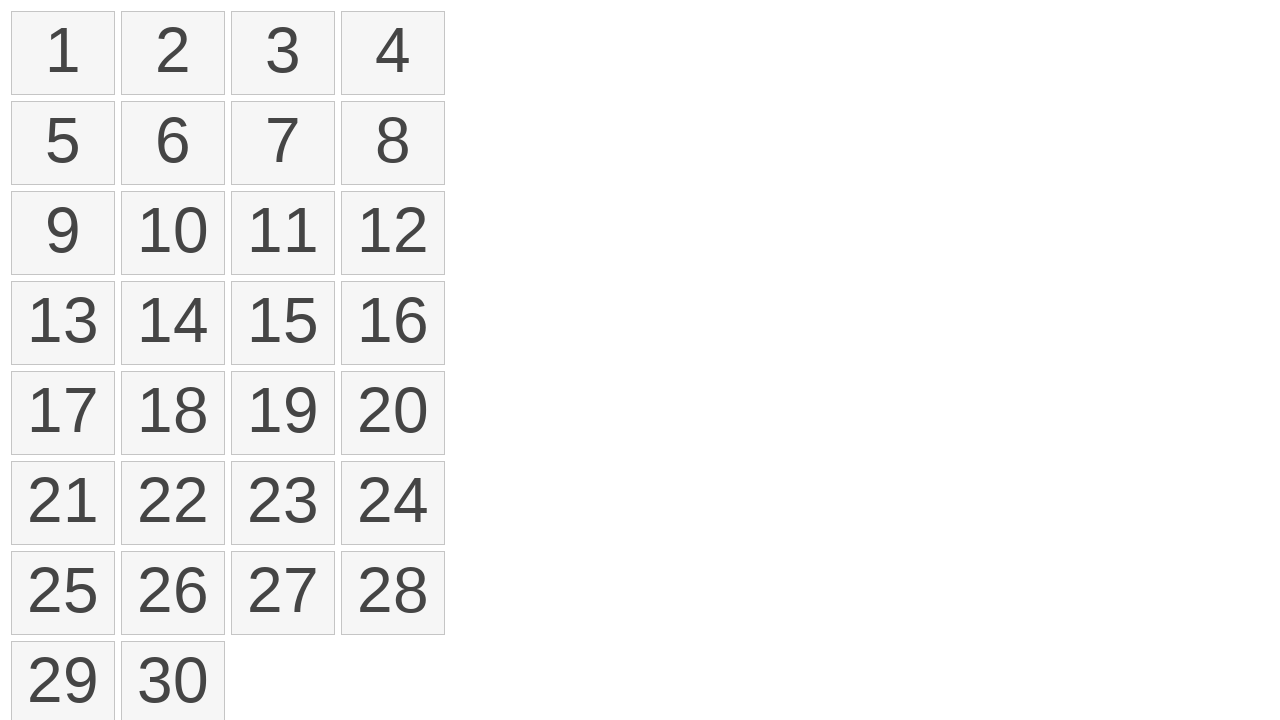

Clicked on item 1 while holding Ctrl at (63, 53) on xpath=//li[text()='1']
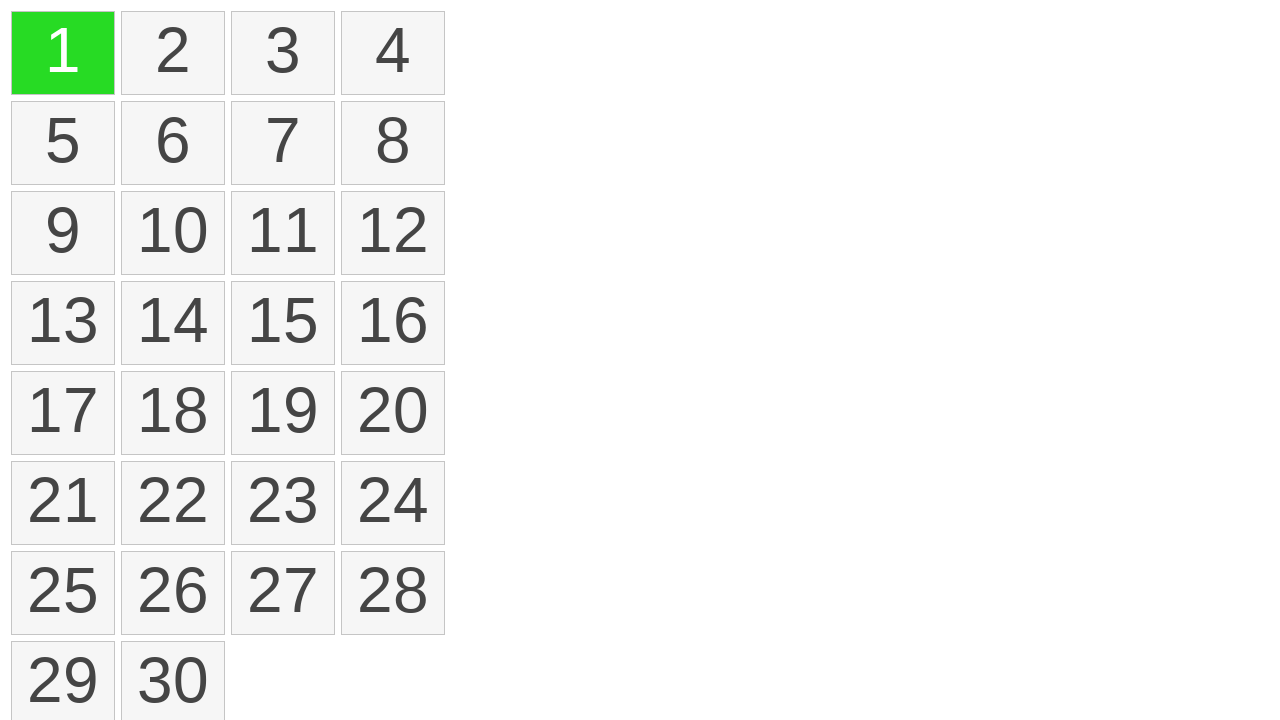

Clicked on item 3 while holding Ctrl at (283, 53) on xpath=//li[text()='3']
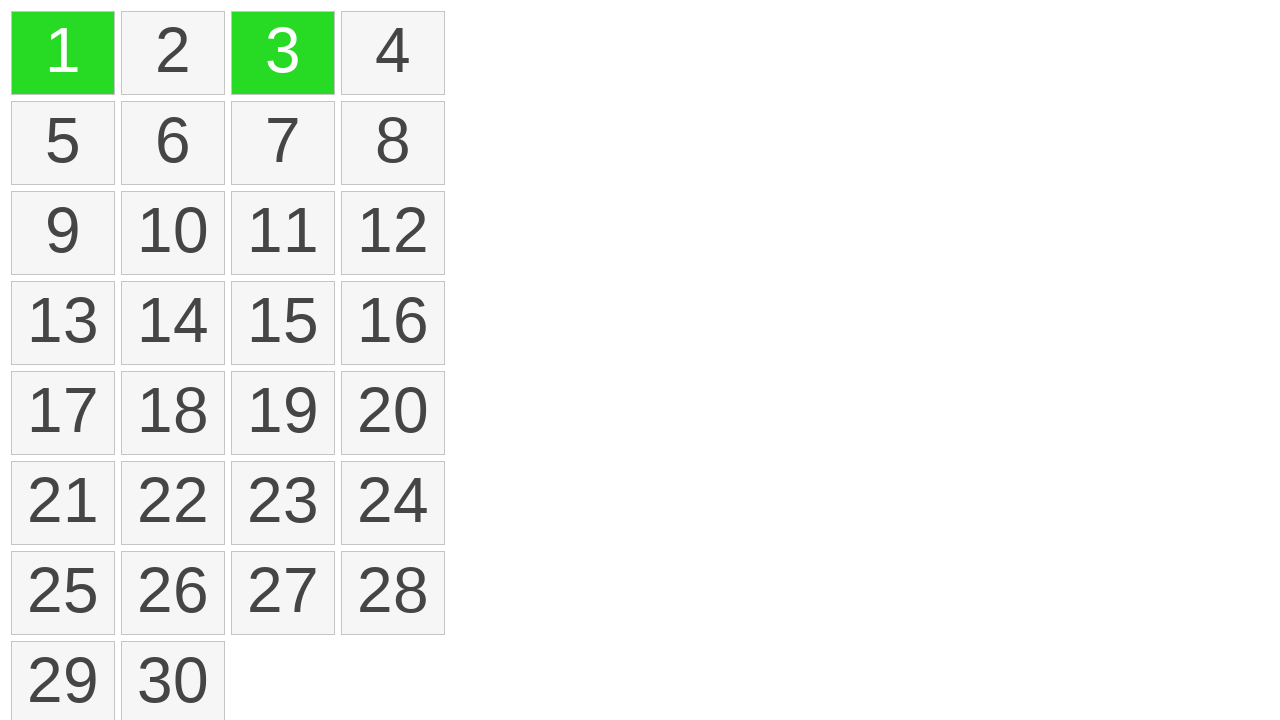

Clicked on item 6 while holding Ctrl at (173, 143) on xpath=//li[text()='6']
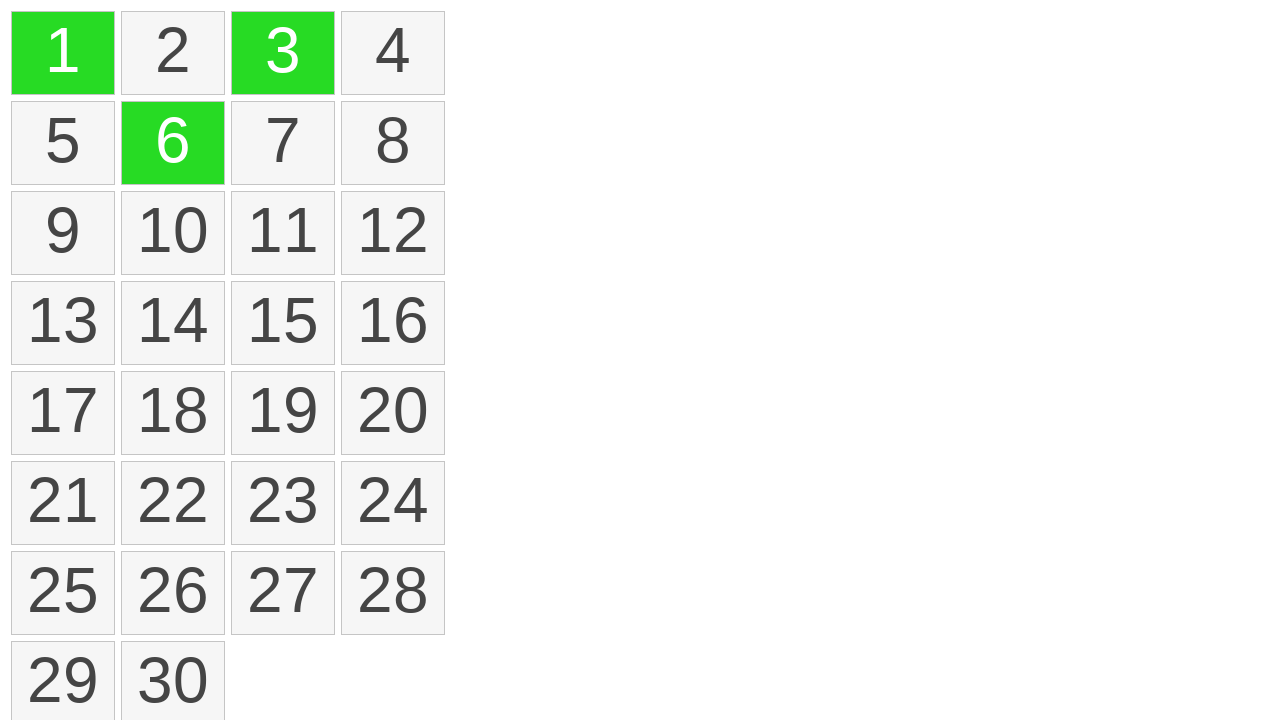

Clicked on item 11 while holding Ctrl at (283, 233) on xpath=//li[text()='11']
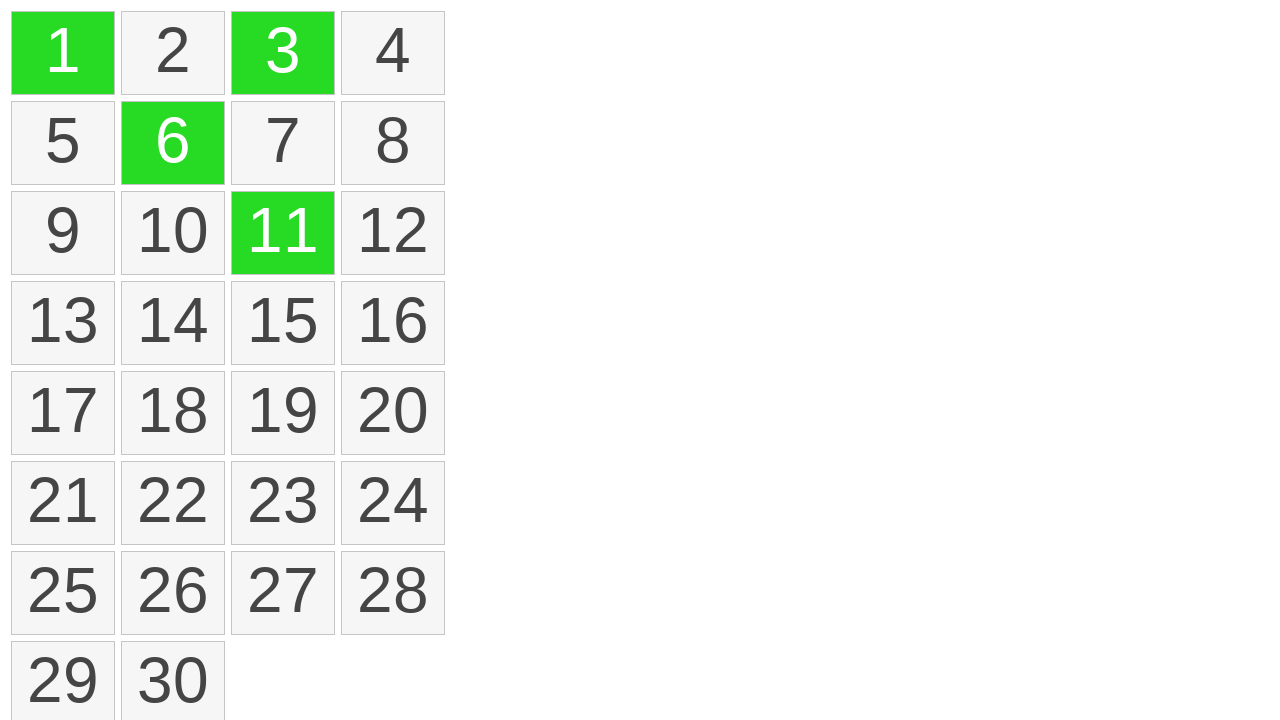

Released Ctrl key
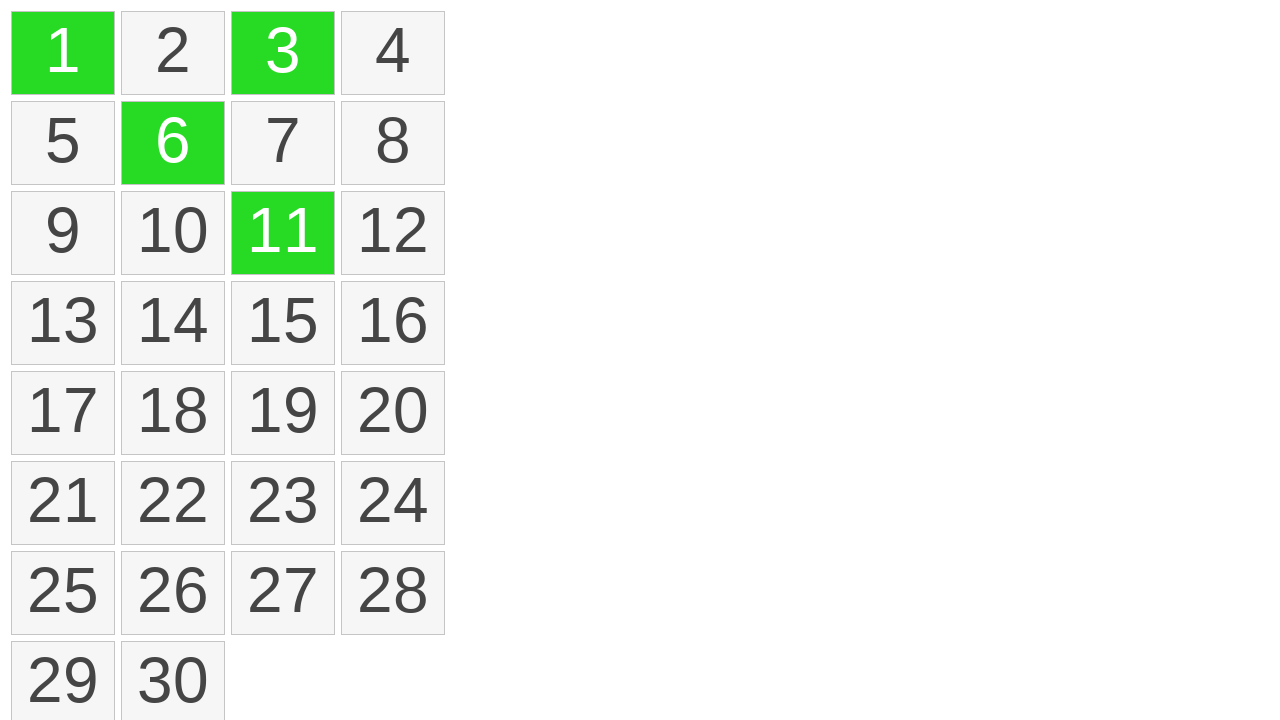

Counted selected items: 4 items should be selected
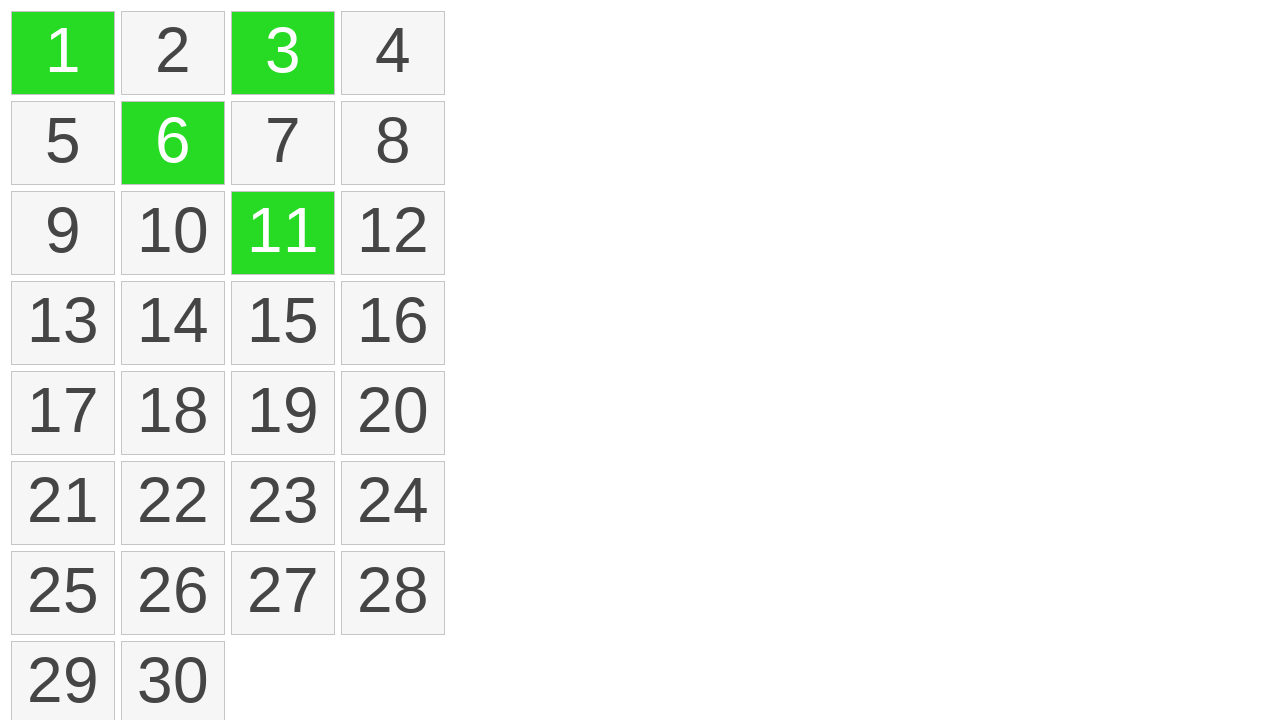

Assertion passed: 4 items are selected as expected
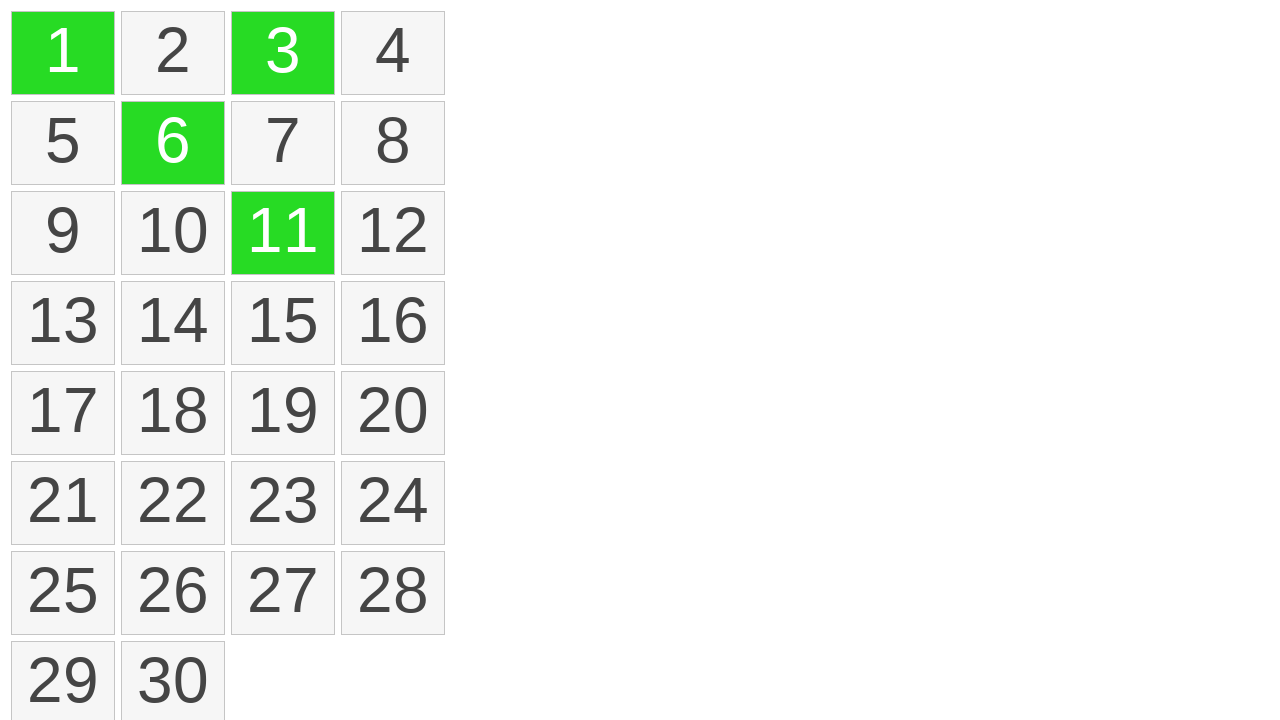

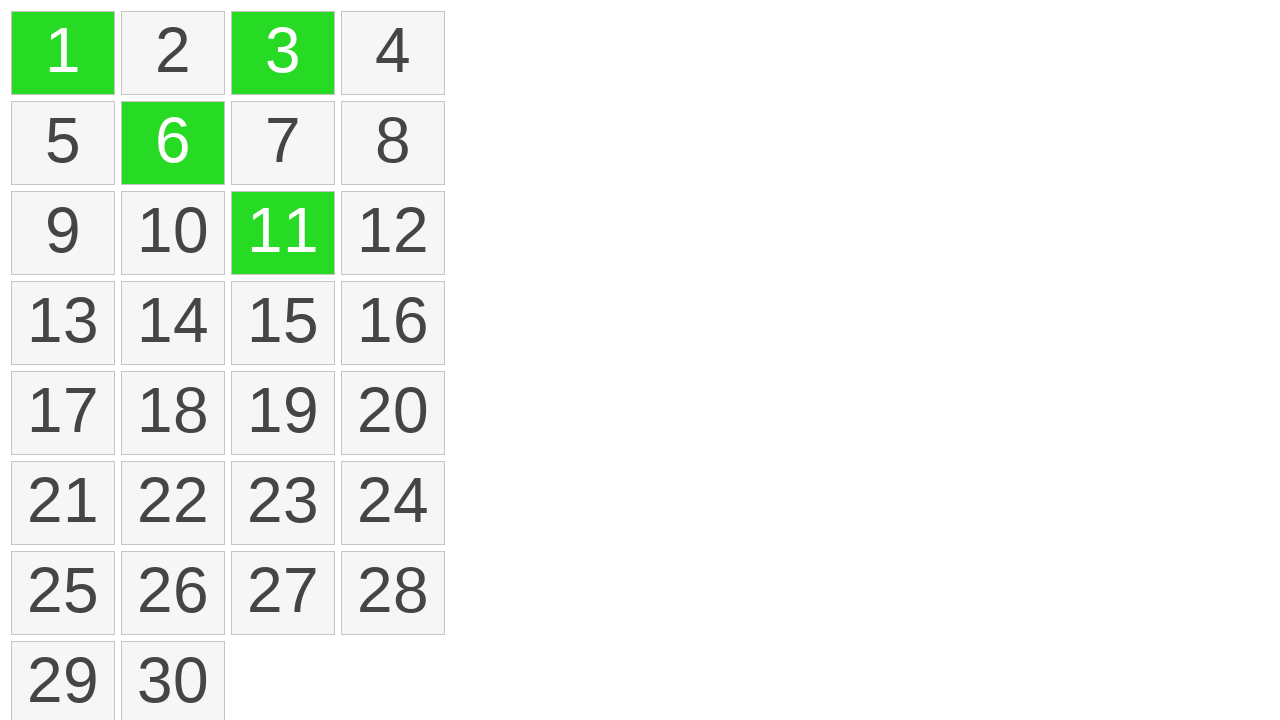